Tests a web form by entering text into a text box and clicking the submit button, then verifies the success message is displayed

Starting URL: https://www.selenium.dev/selenium/web/web-form.html

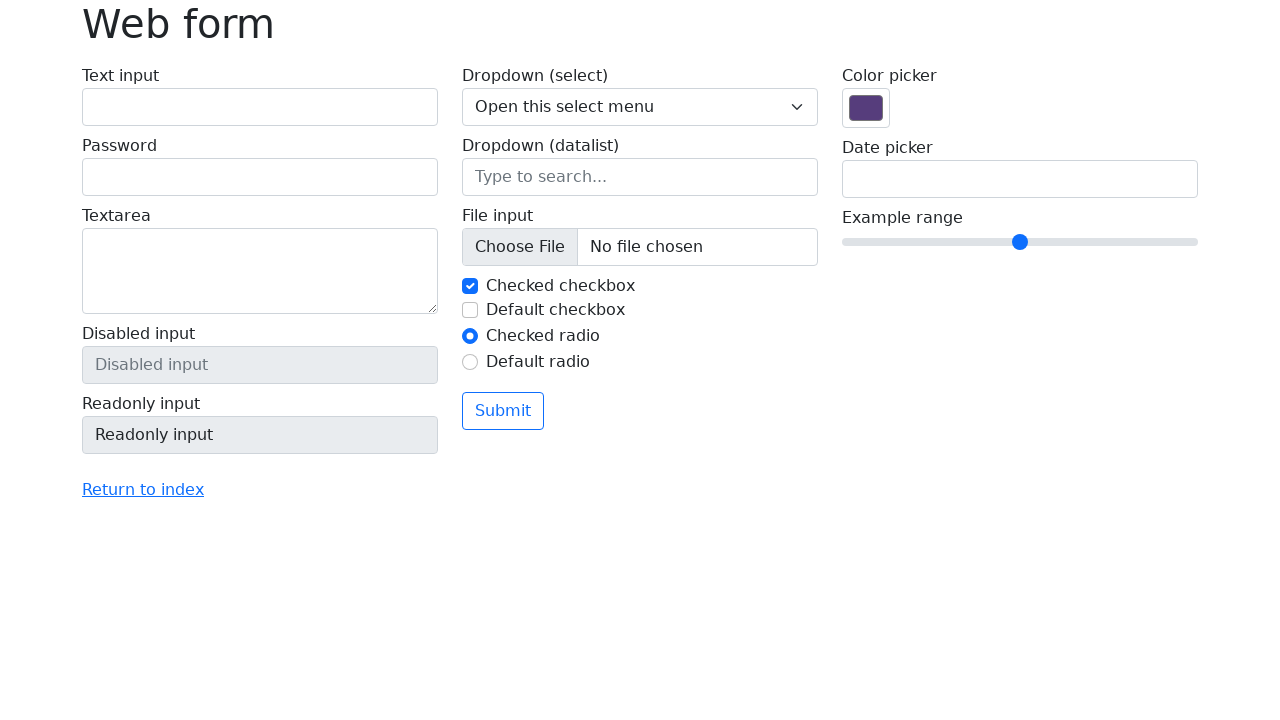

Filled text box with 'Selenium' on input[name='my-text']
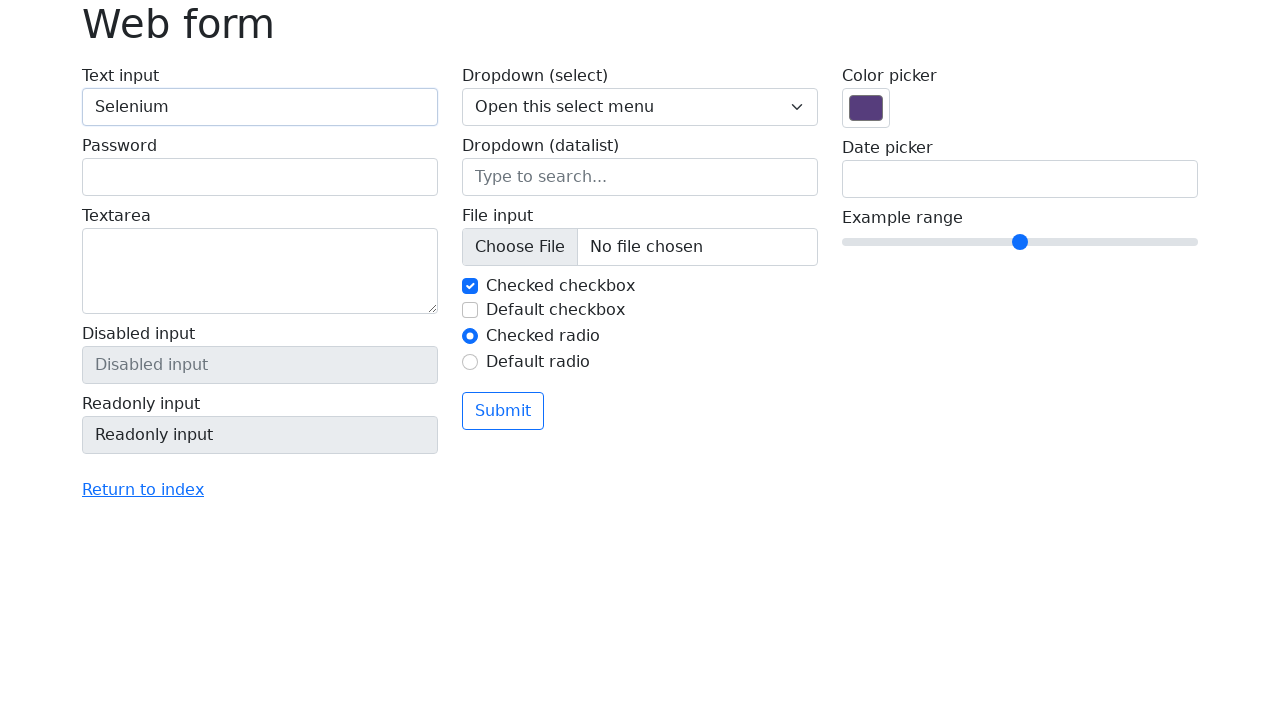

Clicked submit button at (503, 411) on button
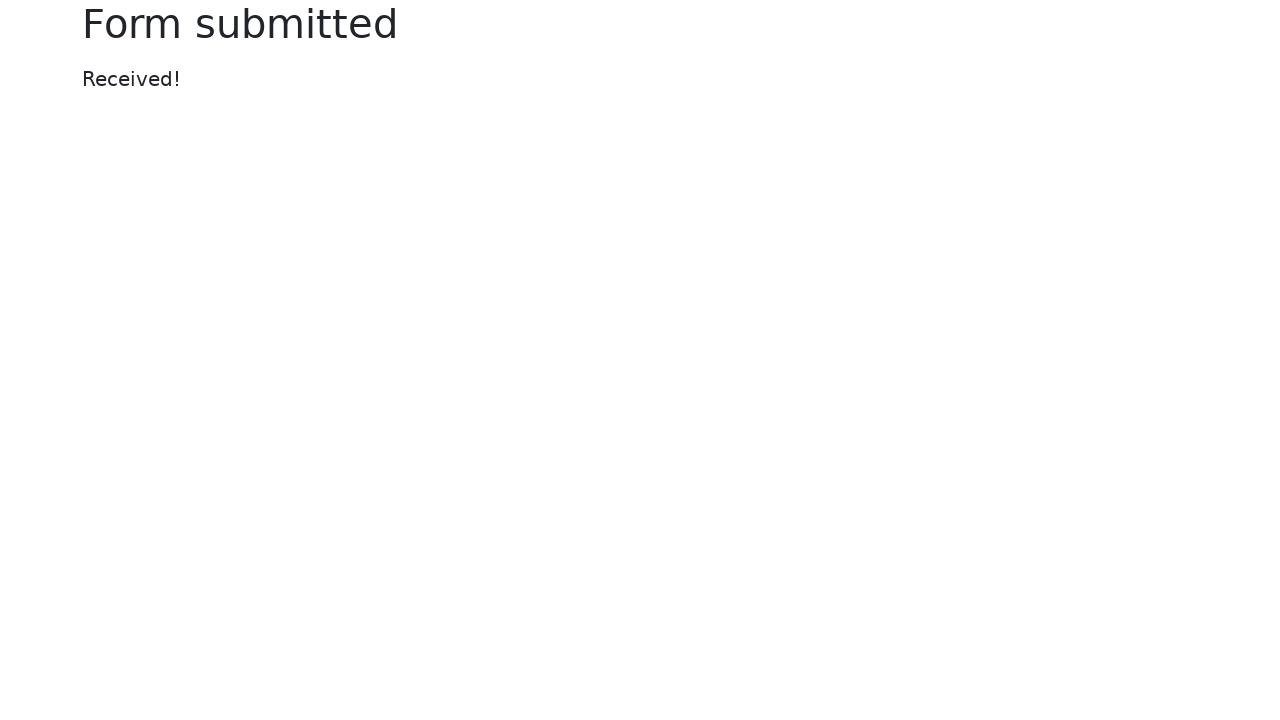

Success message displayed
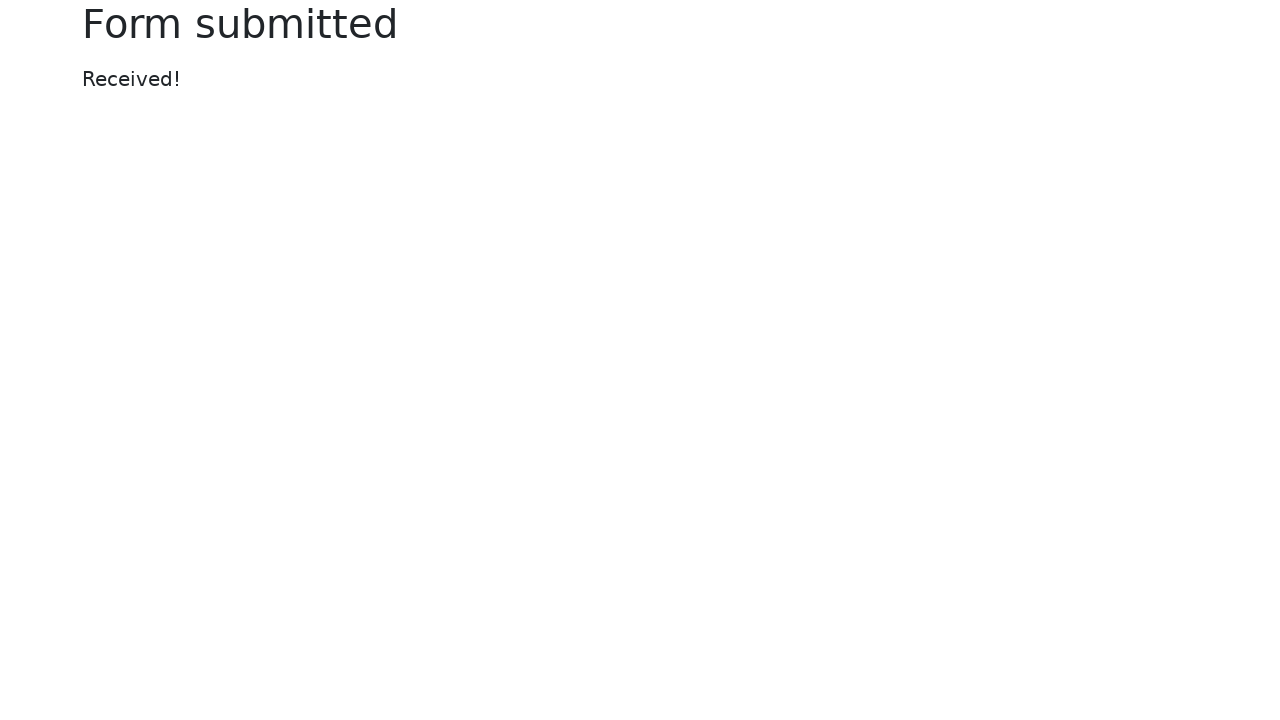

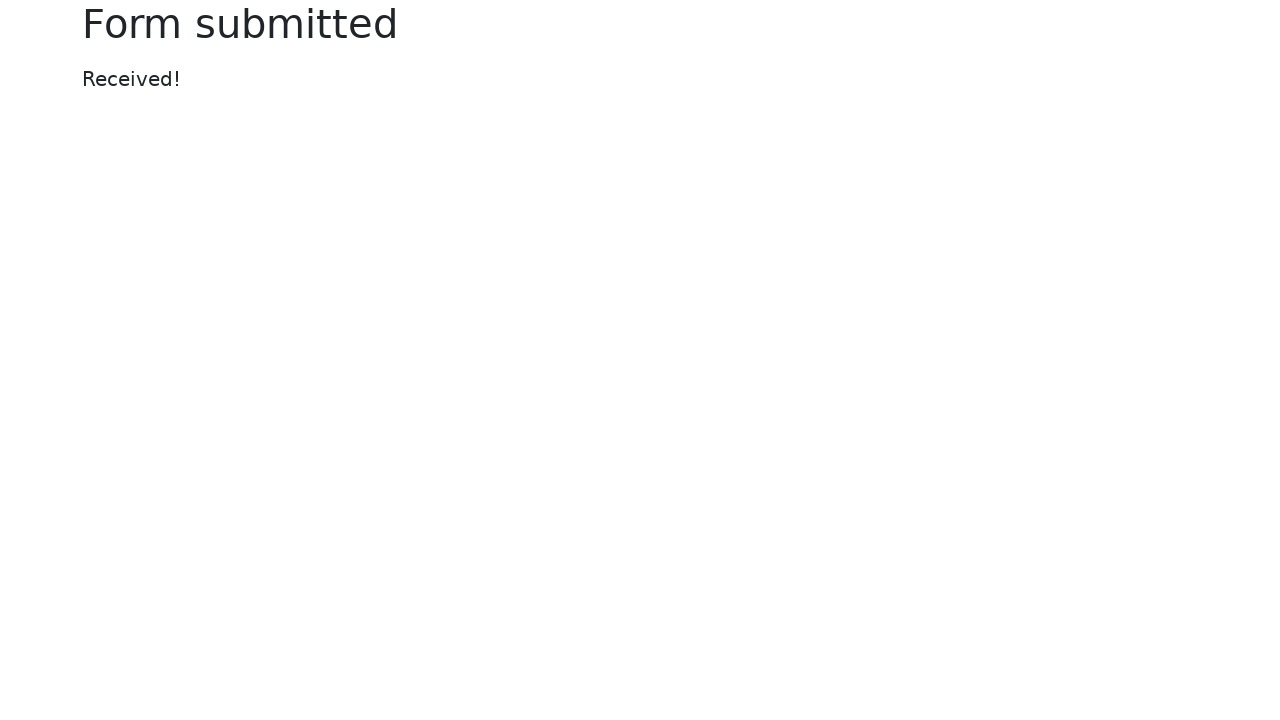